Tests user registration flow by clicking sign up, entering zip code, filling registration form with user details, and verifying account creation

Starting URL: https://sharelane.com/cgi-bin/main.py

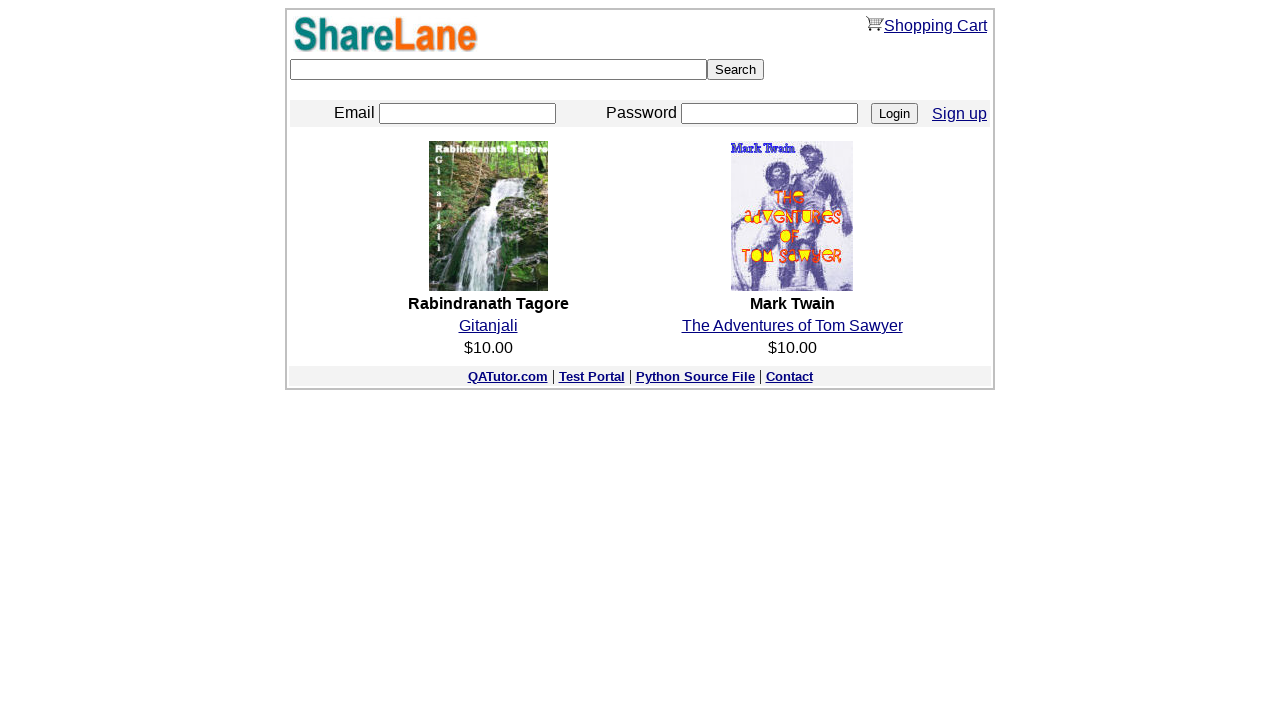

Clicked Sign Up link at (960, 113) on xpath=/html/body/center/table/tbody/tr[3]/td/table/tbody/tr/td[4]/a
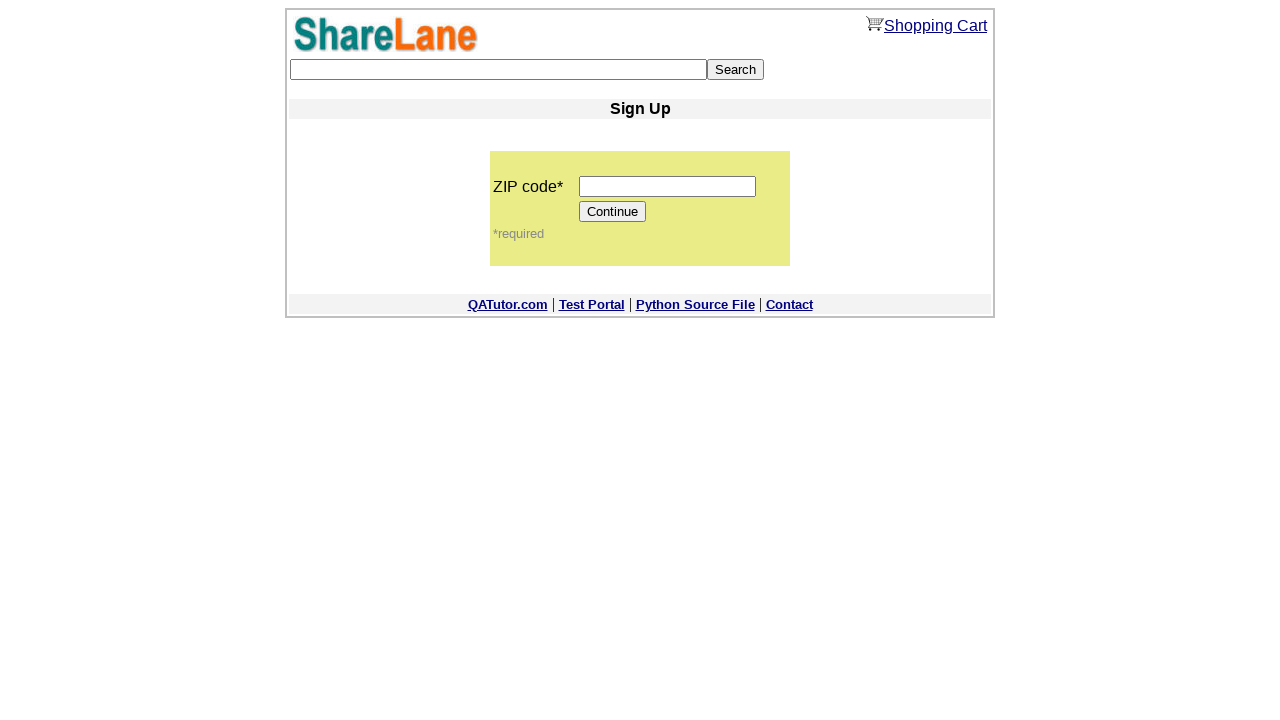

Entered zip code 94367 on xpath=/html/body/center/table/tbody/tr[5]/td/table/tbody/tr[2]/td/table/tbody/tr
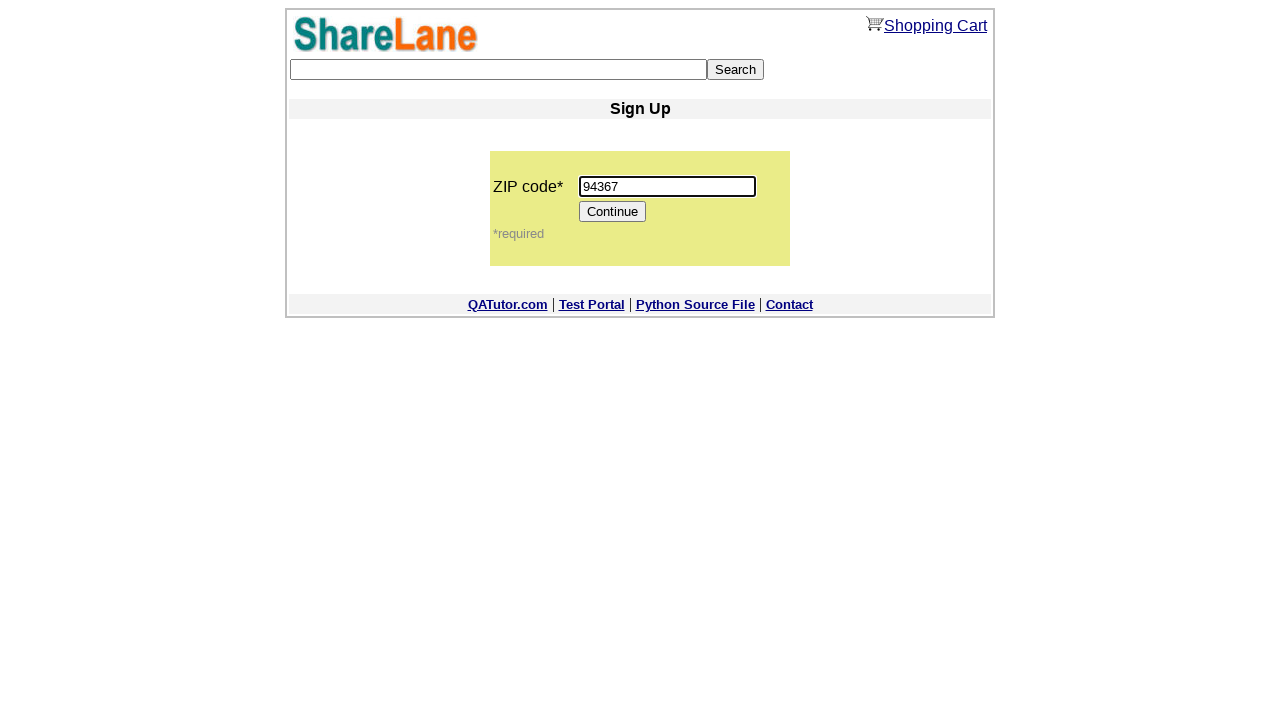

Clicked Continue button after entering zip code at (613, 212) on xpath=/html/body/center/table/tbody/tr[5]/td/table/tbody/tr[2]/td/table/tbody/tr
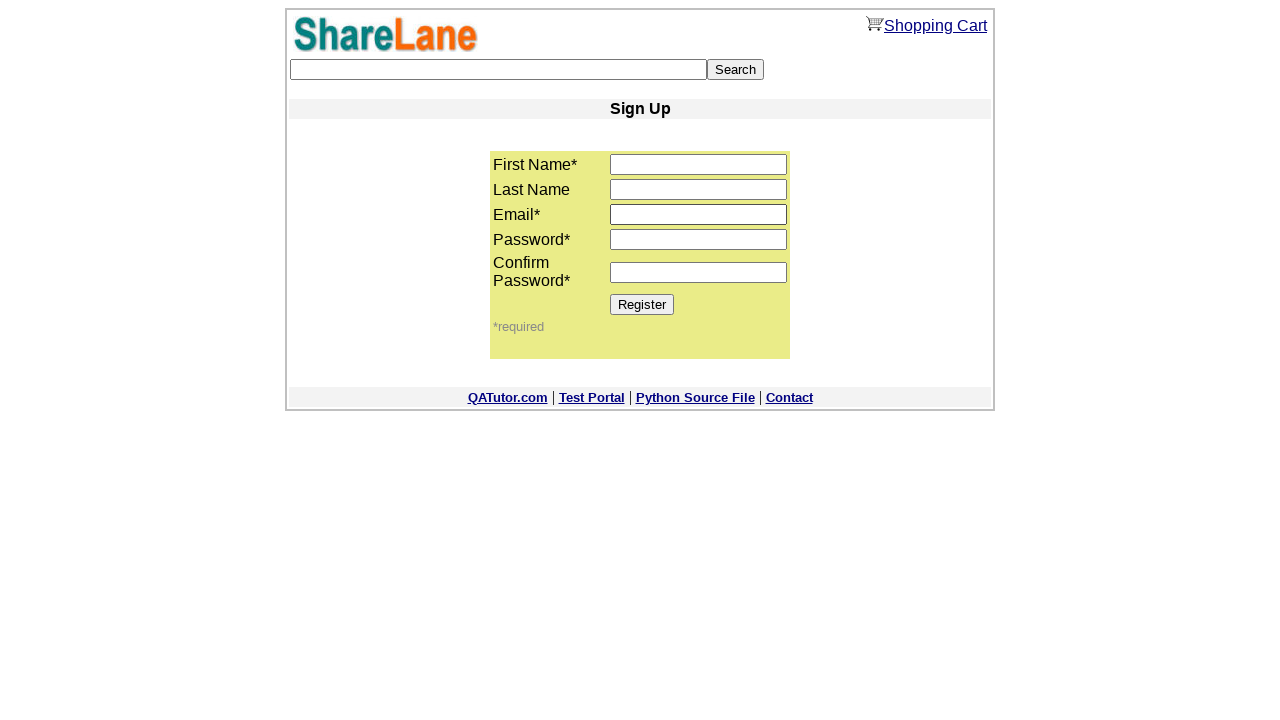

Filled first name field with 'Aleksandr' on xpath=/html/body/center/table/tbody/tr[5]/td/table/tbody/tr[2]/td/table/tbody/tr
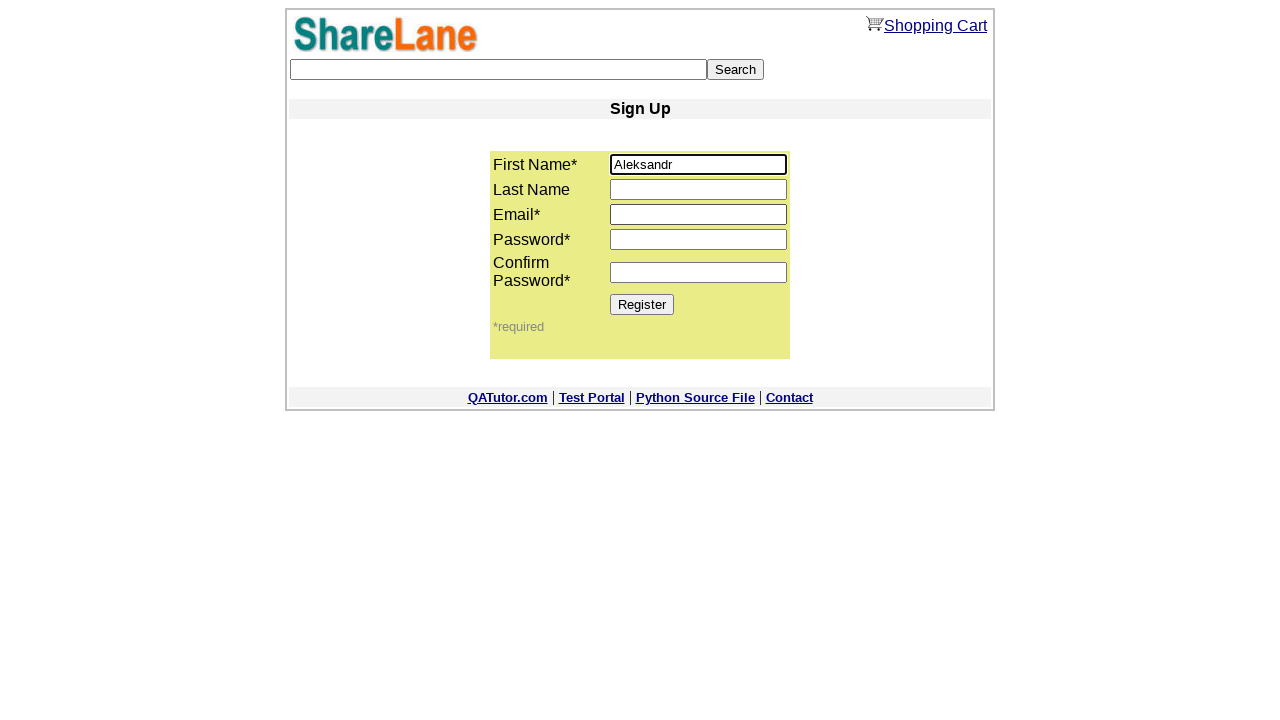

Filled last name field with 'Skomorokha' on xpath=/html/body/center/table/tbody/tr[5]/td/table/tbody/tr[2]/td/table/tbody/tr
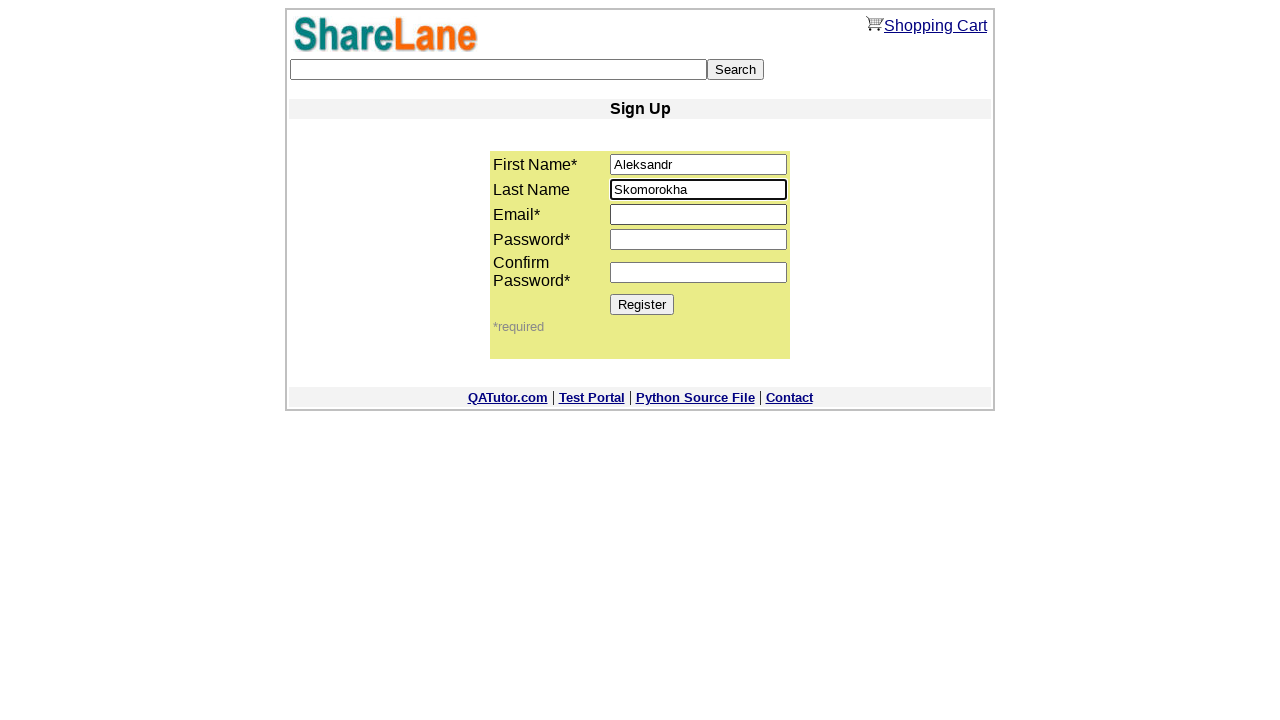

Filled email field with 'testuser847@example.com' on xpath=/html/body/center/table/tbody/tr[5]/td/table/tbody/tr[2]/td/table/tbody/tr
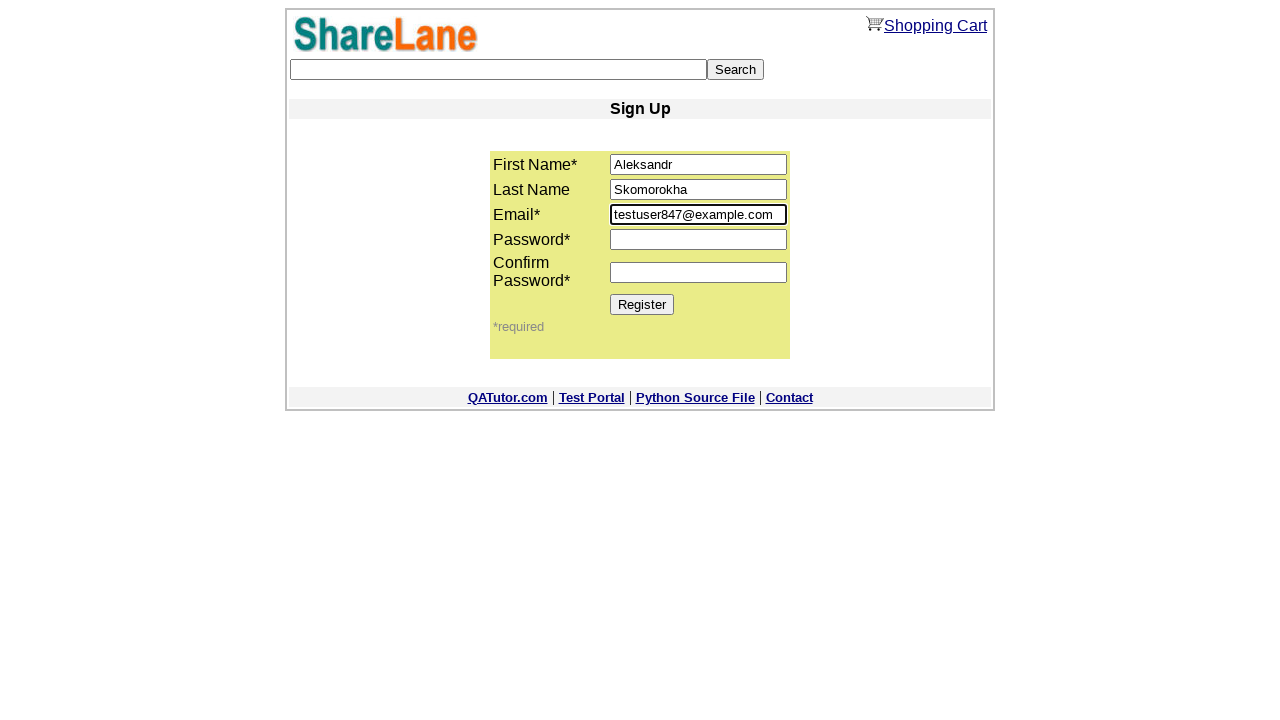

Filled password field with '674537' on xpath=/html/body/center/table/tbody/tr[5]/td/table/tbody/tr[2]/td/table/tbody/tr
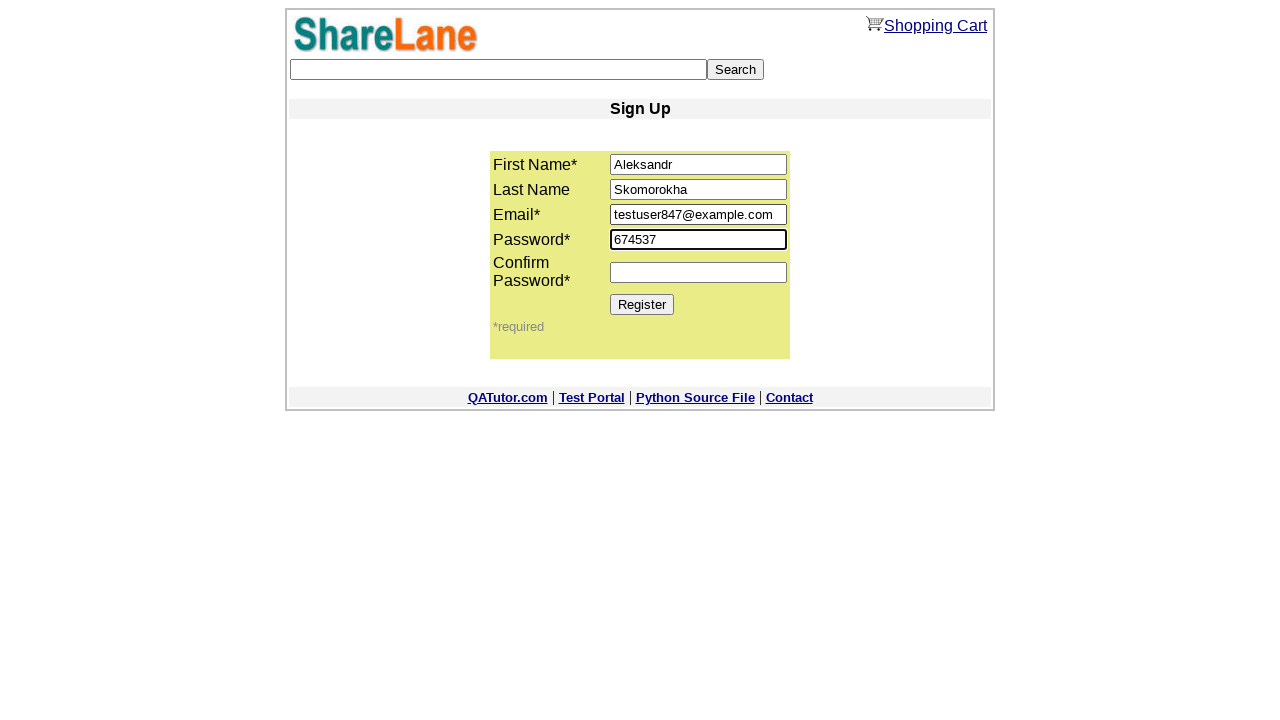

Filled confirm password field with '674537' on xpath=/html/body/center/table/tbody/tr[5]/td/table/tbody/tr[2]/td/table/tbody/tr
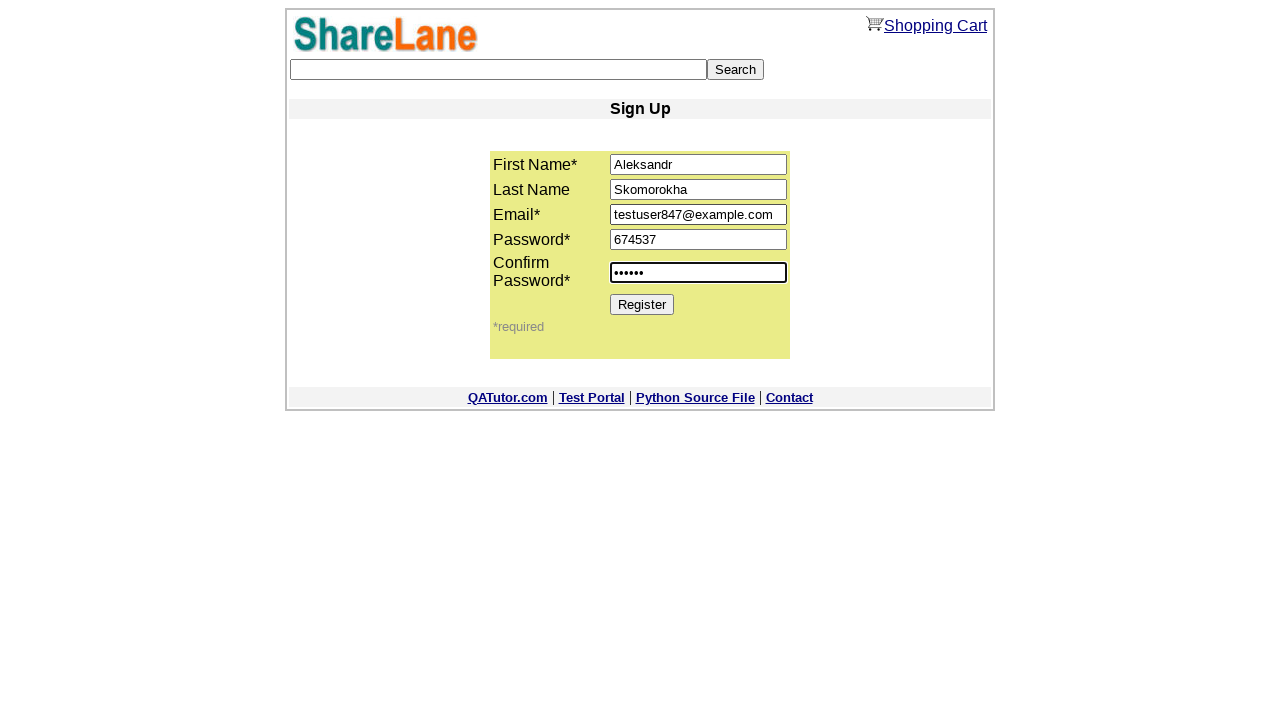

Clicked Register button to submit registration form at (642, 304) on xpath=/html/body/center/table/tbody/tr[5]/td/table/tbody/tr[2]/td/table/tbody/tr
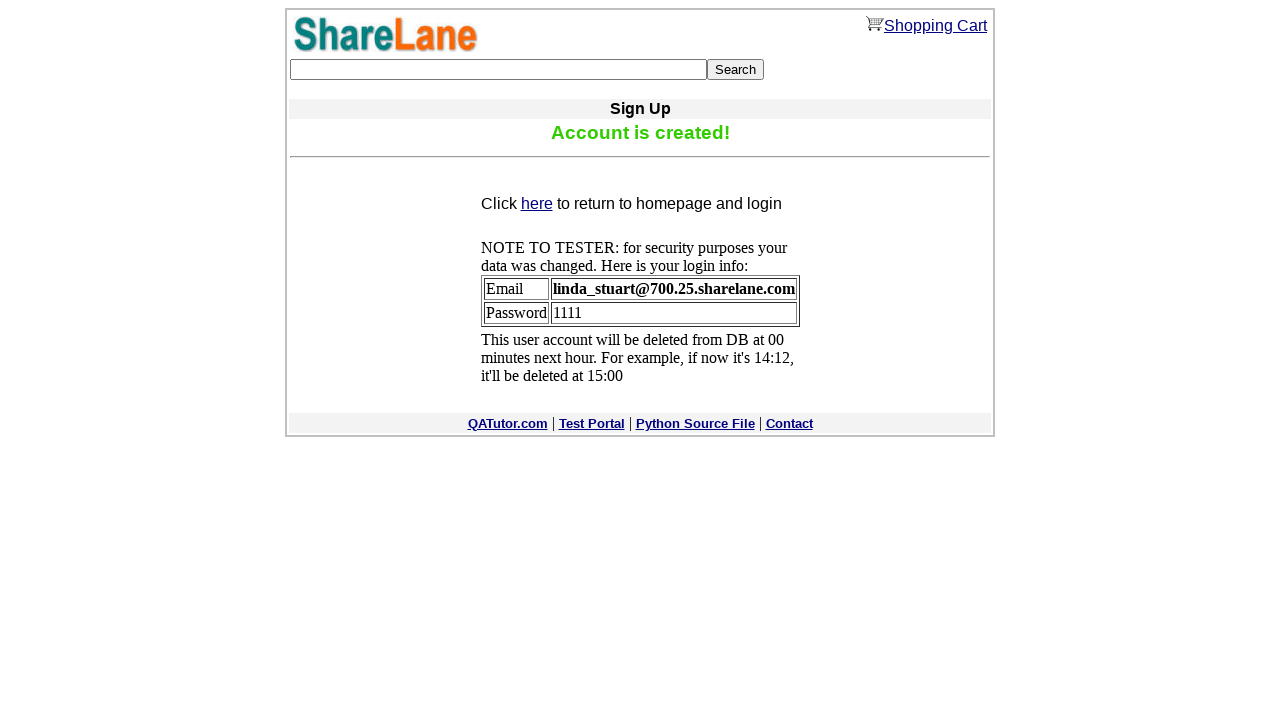

Account creation success message appeared
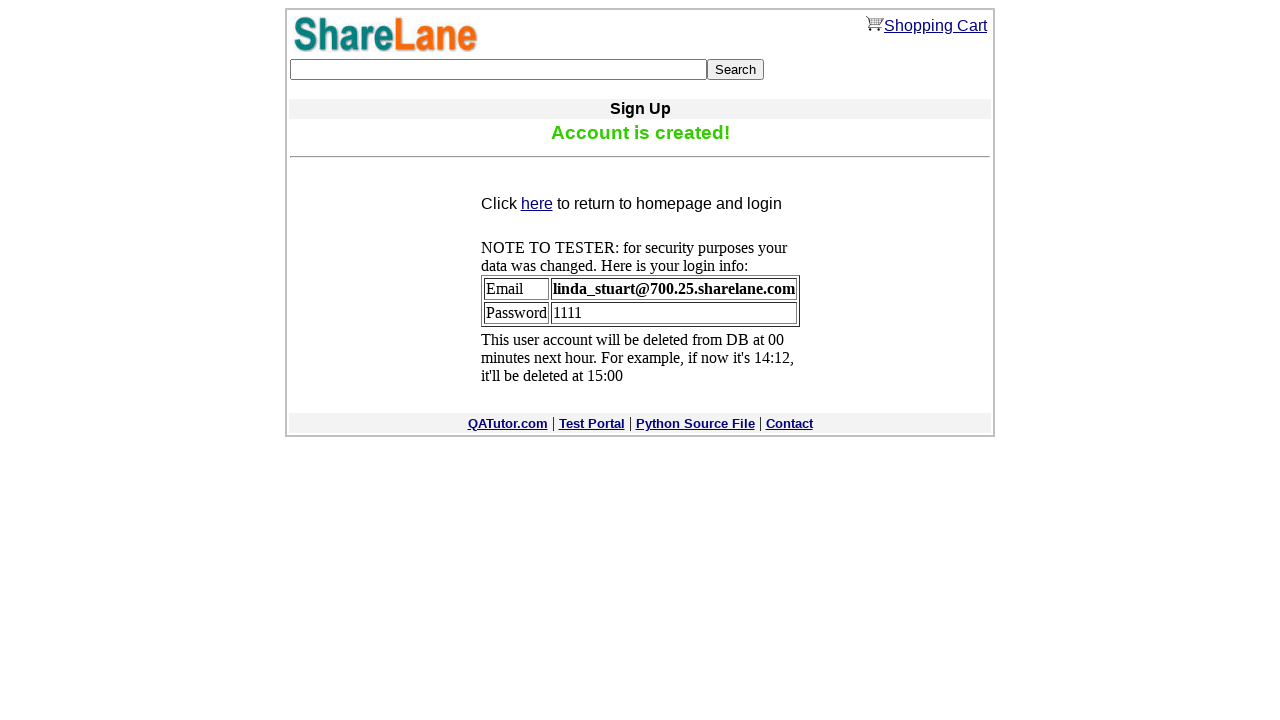

Verified account creation message displays 'Account is created!'
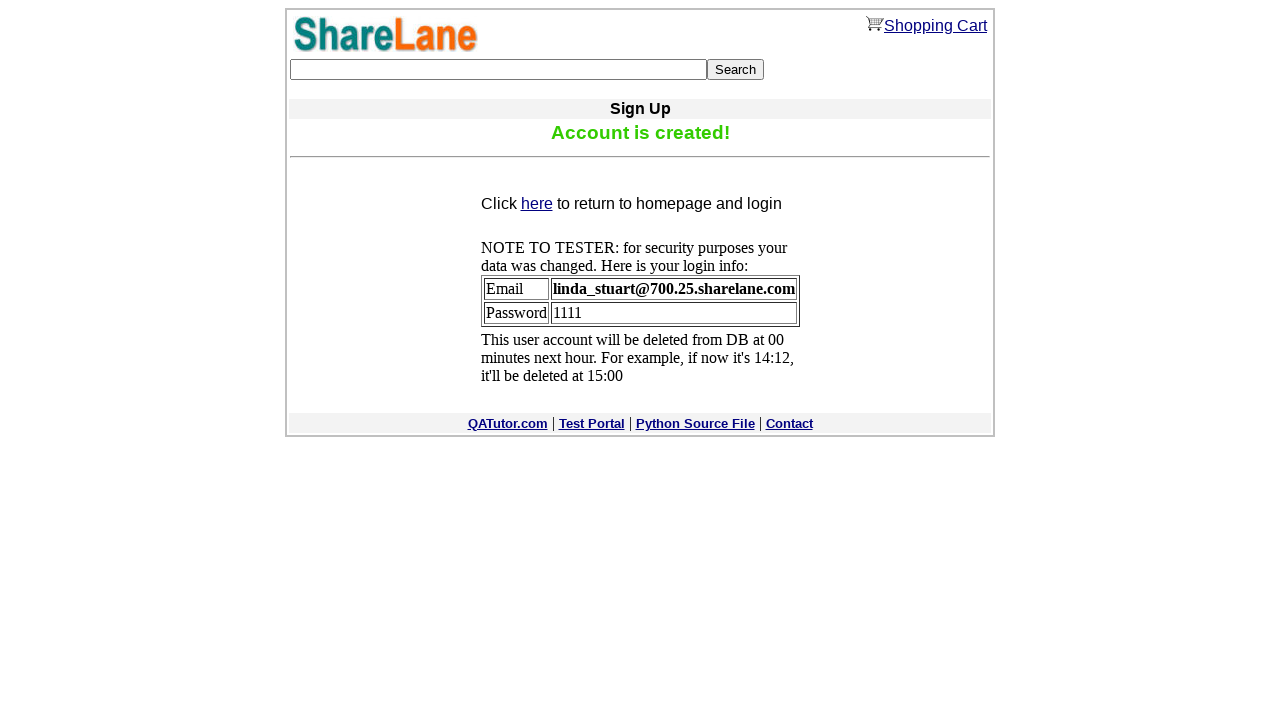

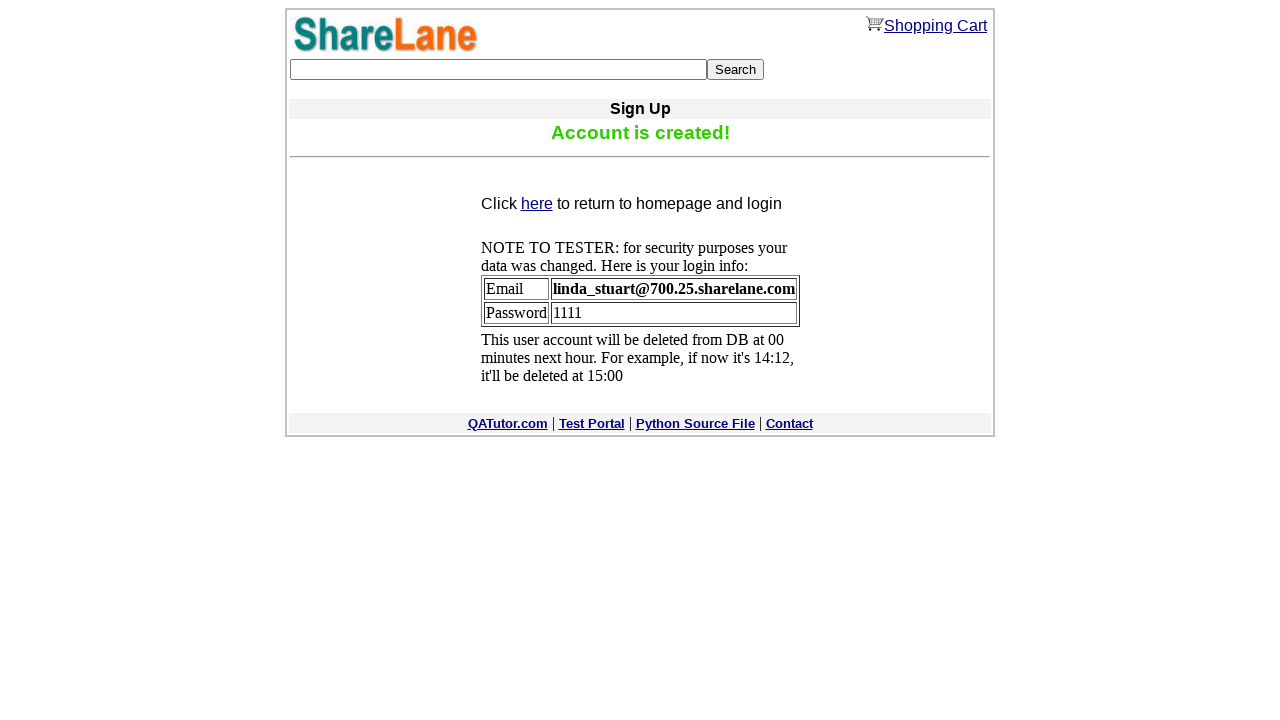